Tests the e-commerce cart functionality by adding a product to the cart and verifying the product name matches between the product listing and the cart.

Starting URL: https://bstackdemo.com/

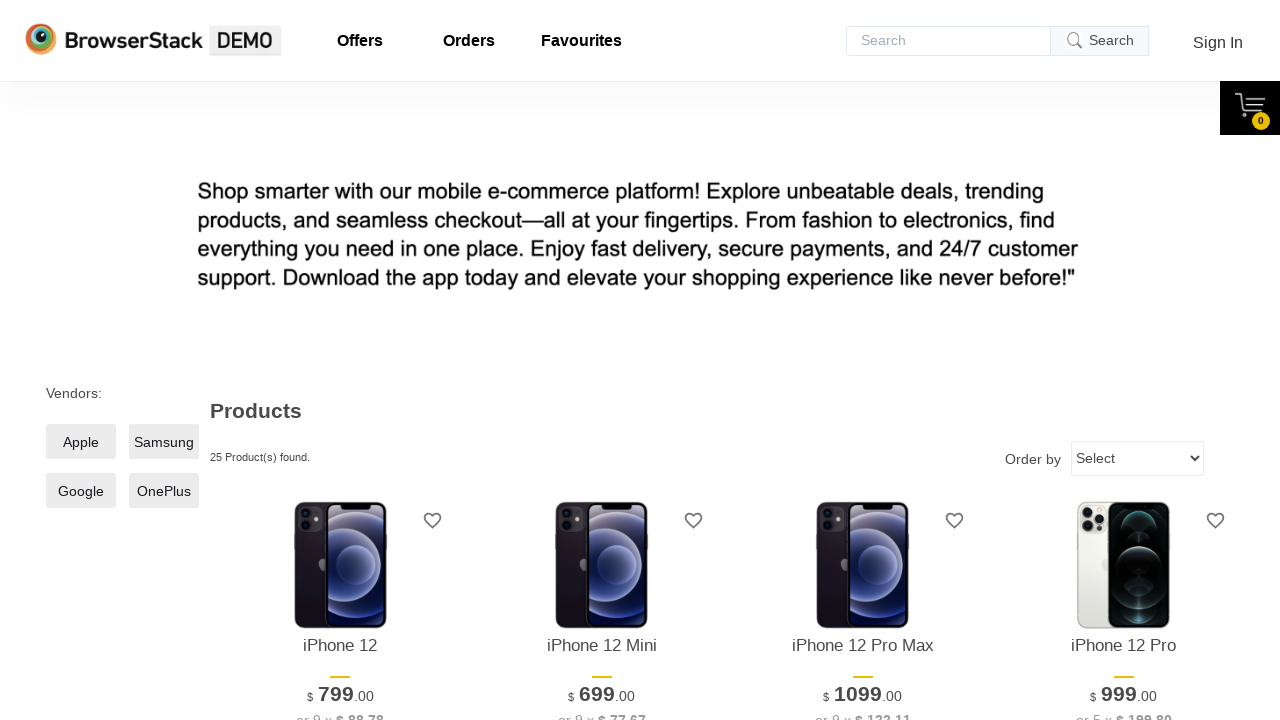

Page loaded - DOM content ready
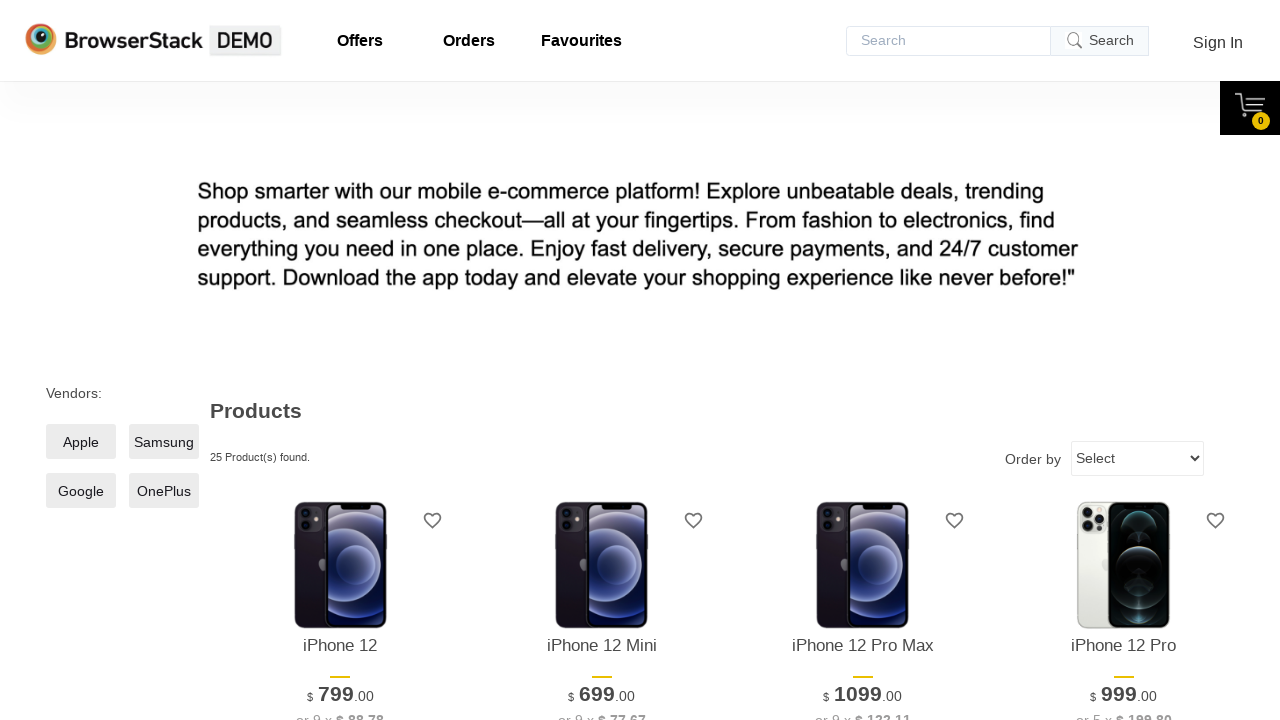

First product element became visible
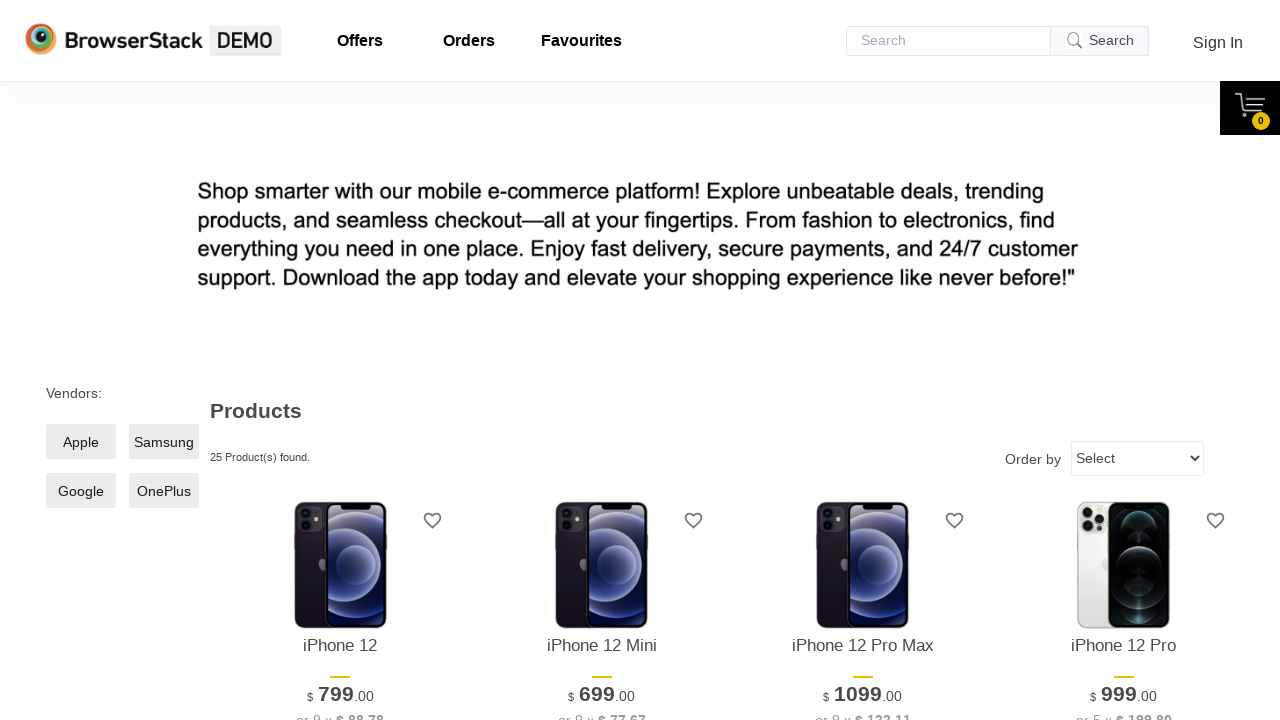

Retrieved product name from listing: 'iPhone 12'
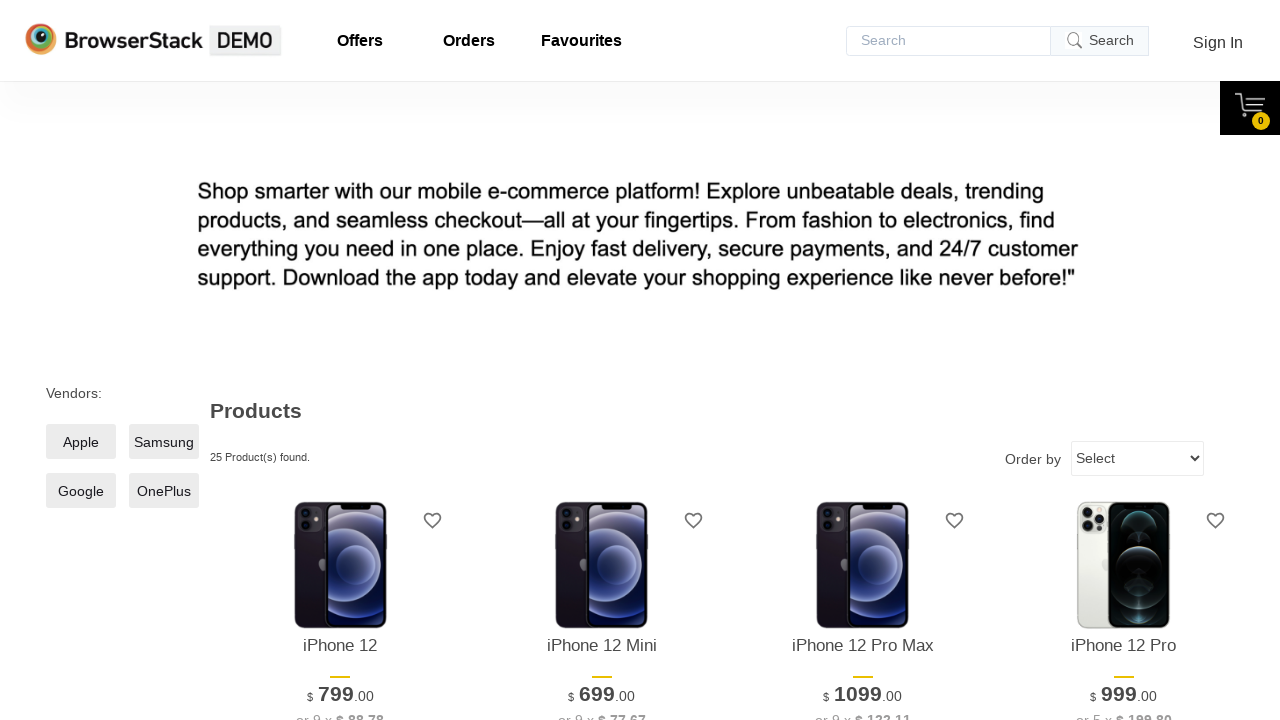

Add to cart button became visible
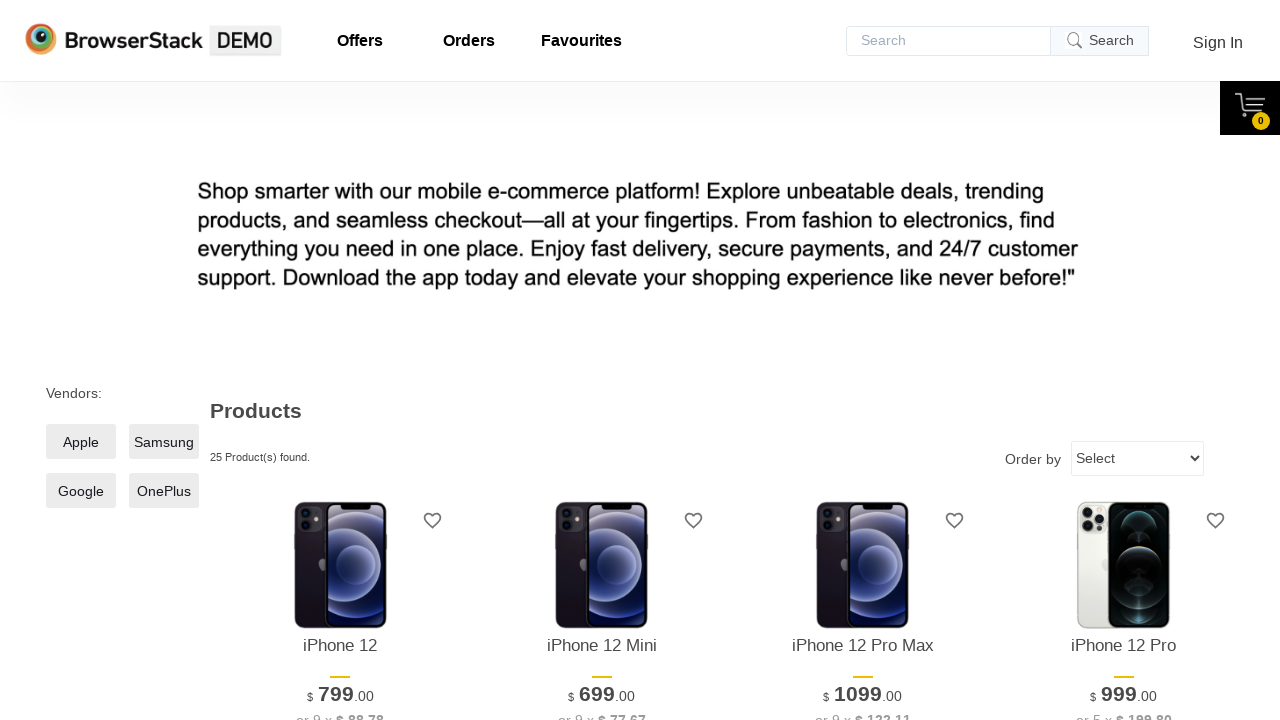

Clicked 'Add to cart' button for first product at (340, 361) on xpath=//*[@id="1"]/div[4]
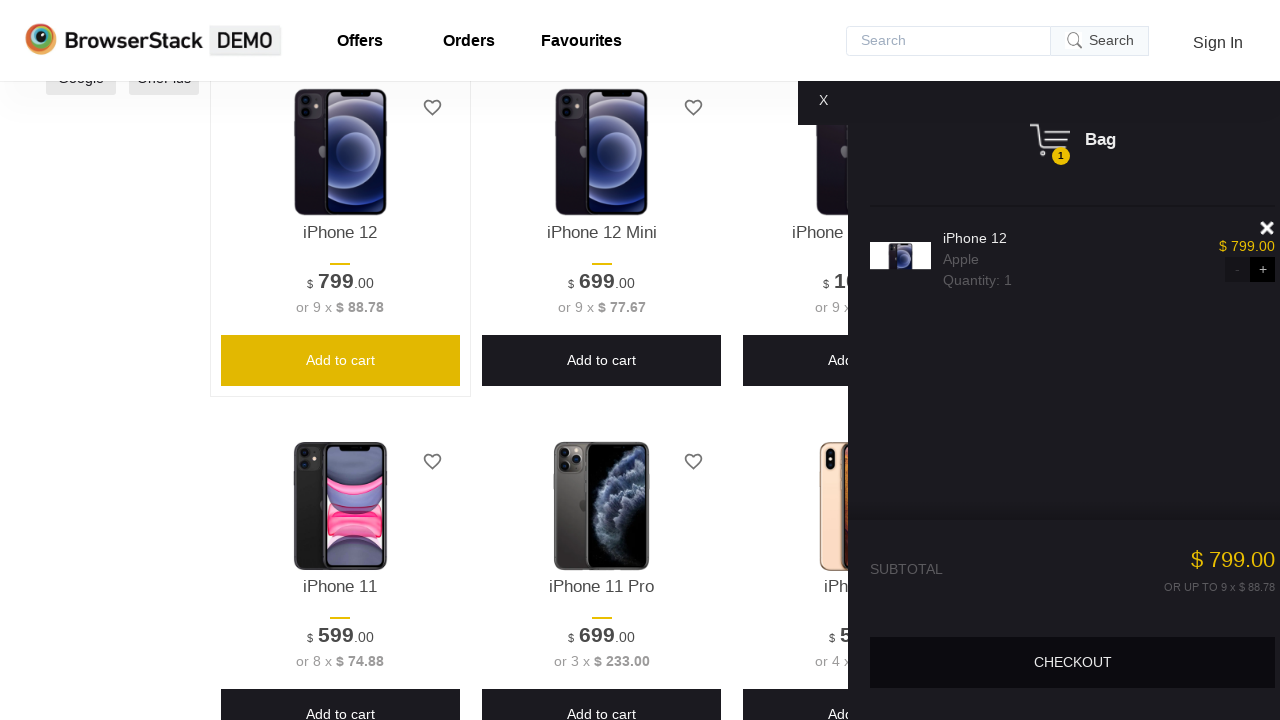

Cart pane became visible
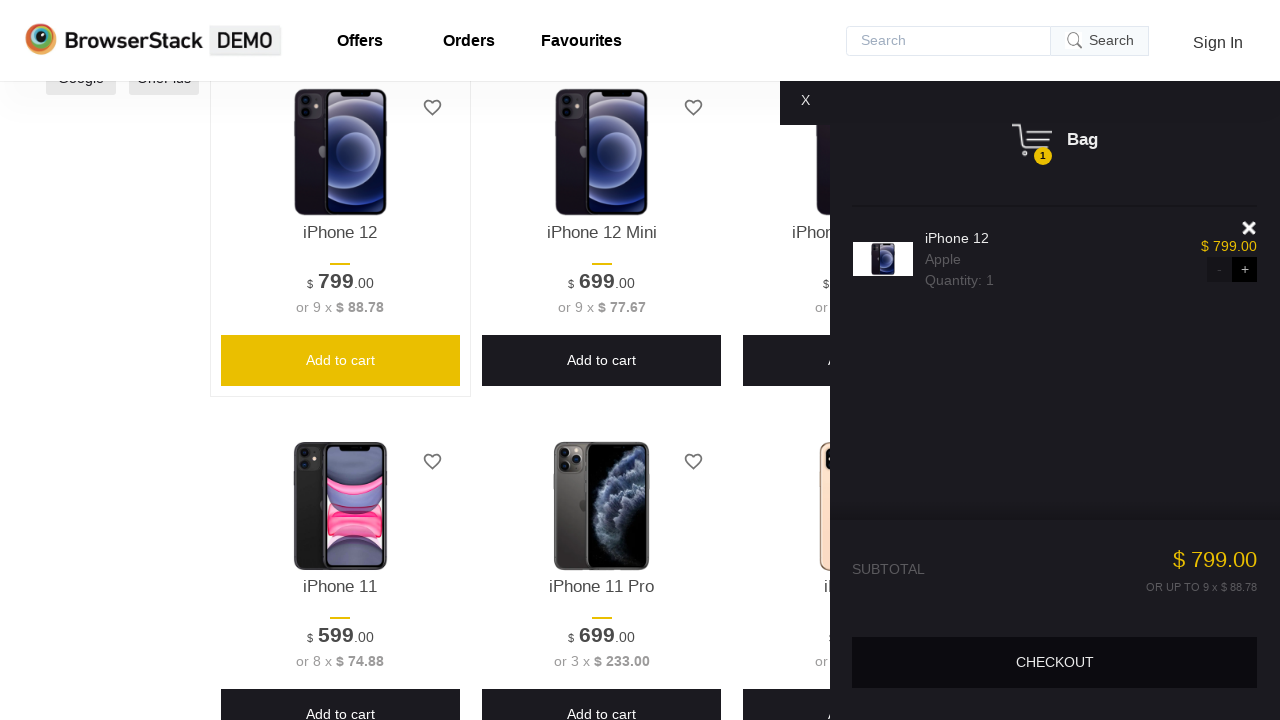

Product in cart element became visible
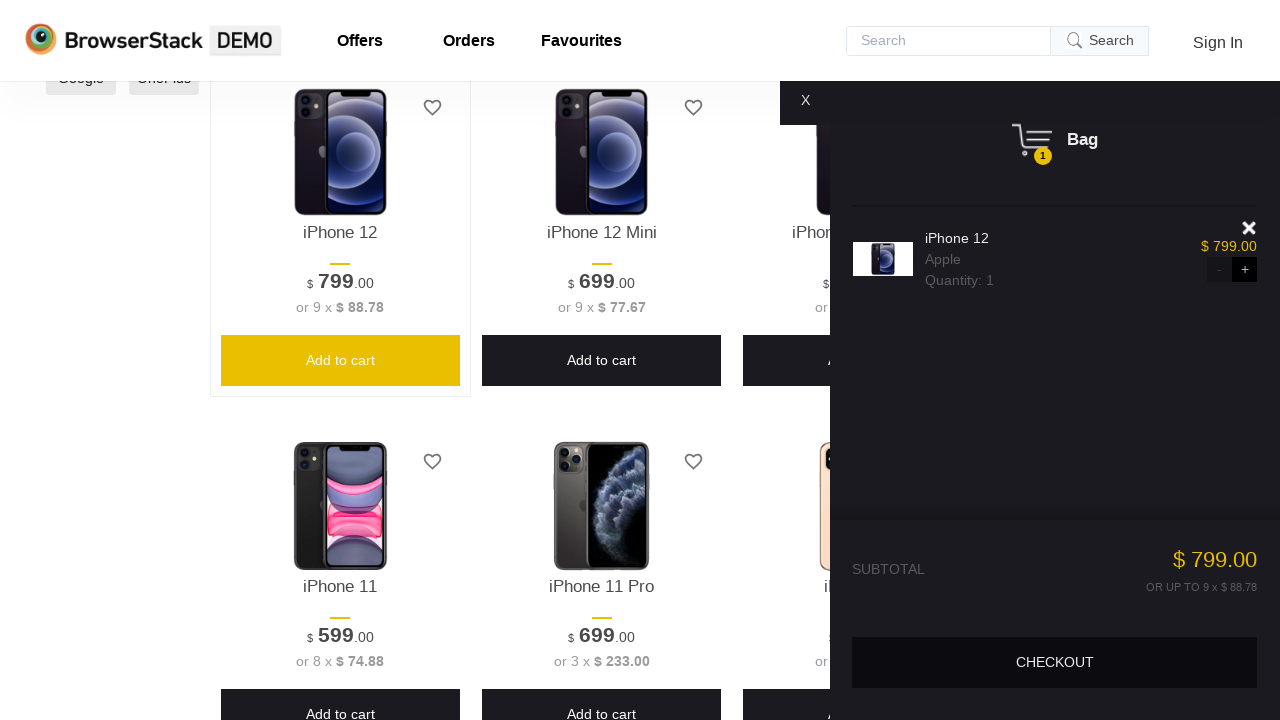

Retrieved product name from cart: 'iPhone 12'
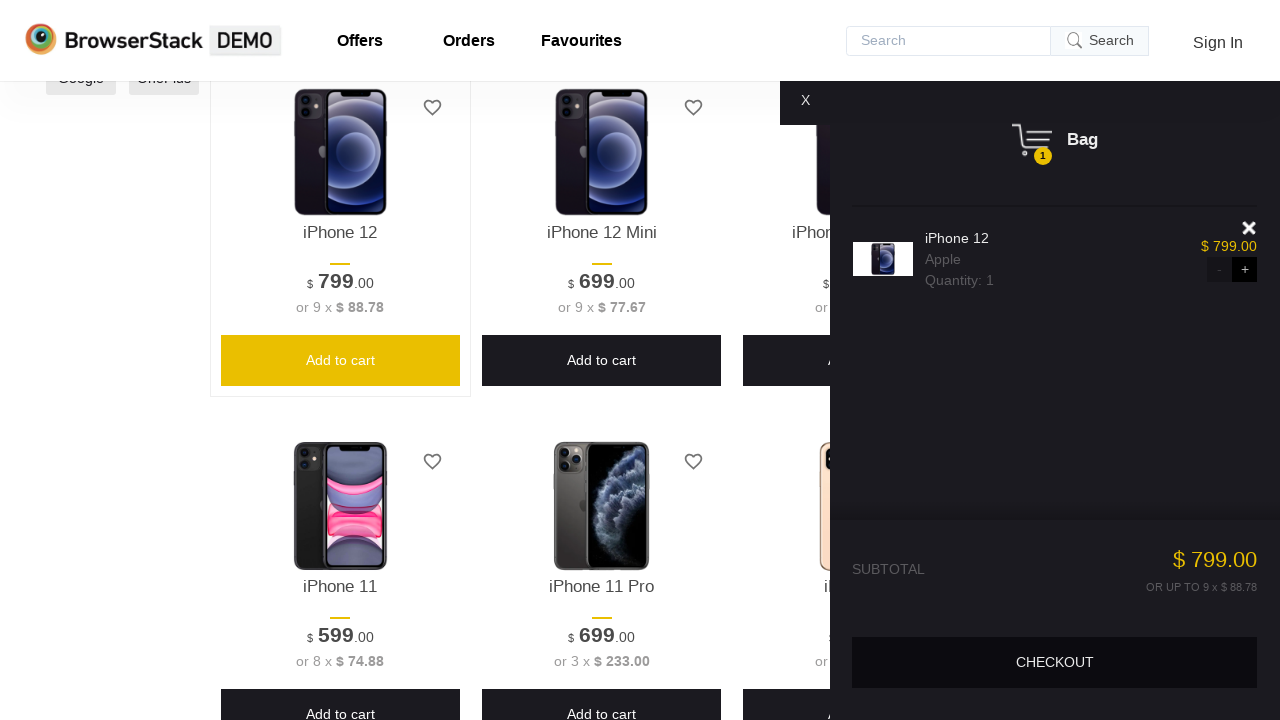

Verified product names match: 'iPhone 12' == 'iPhone 12'
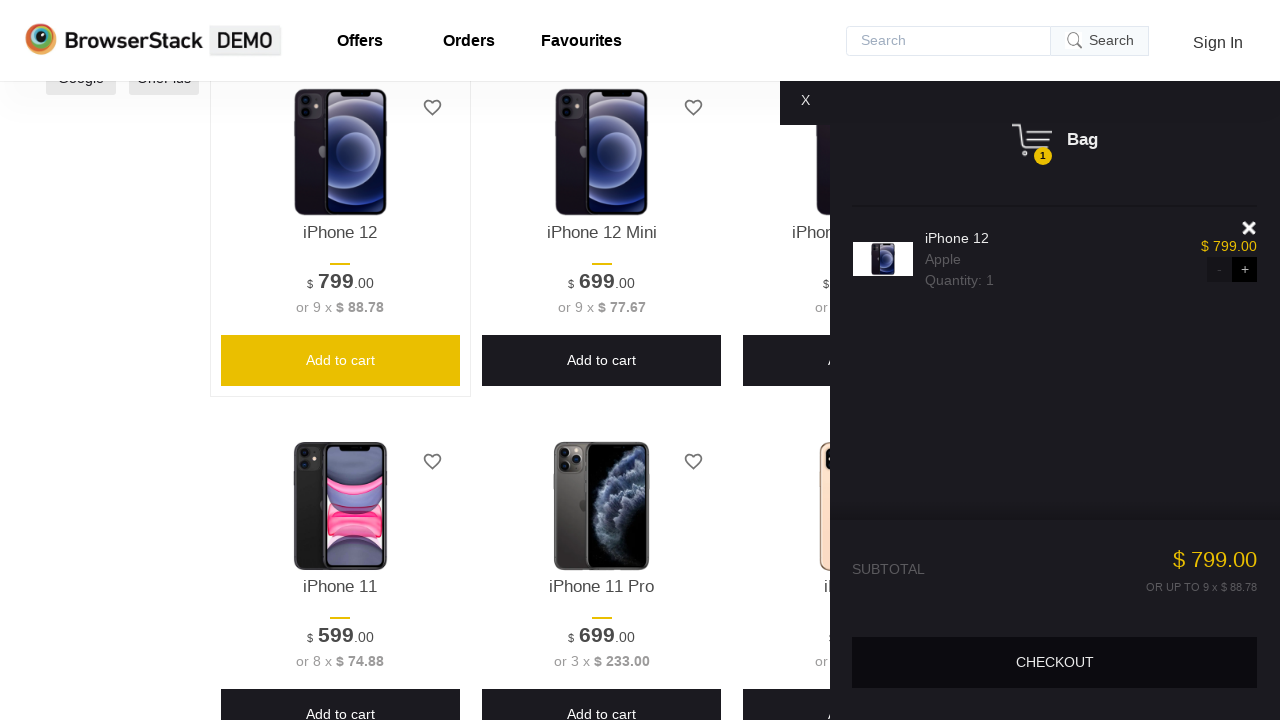

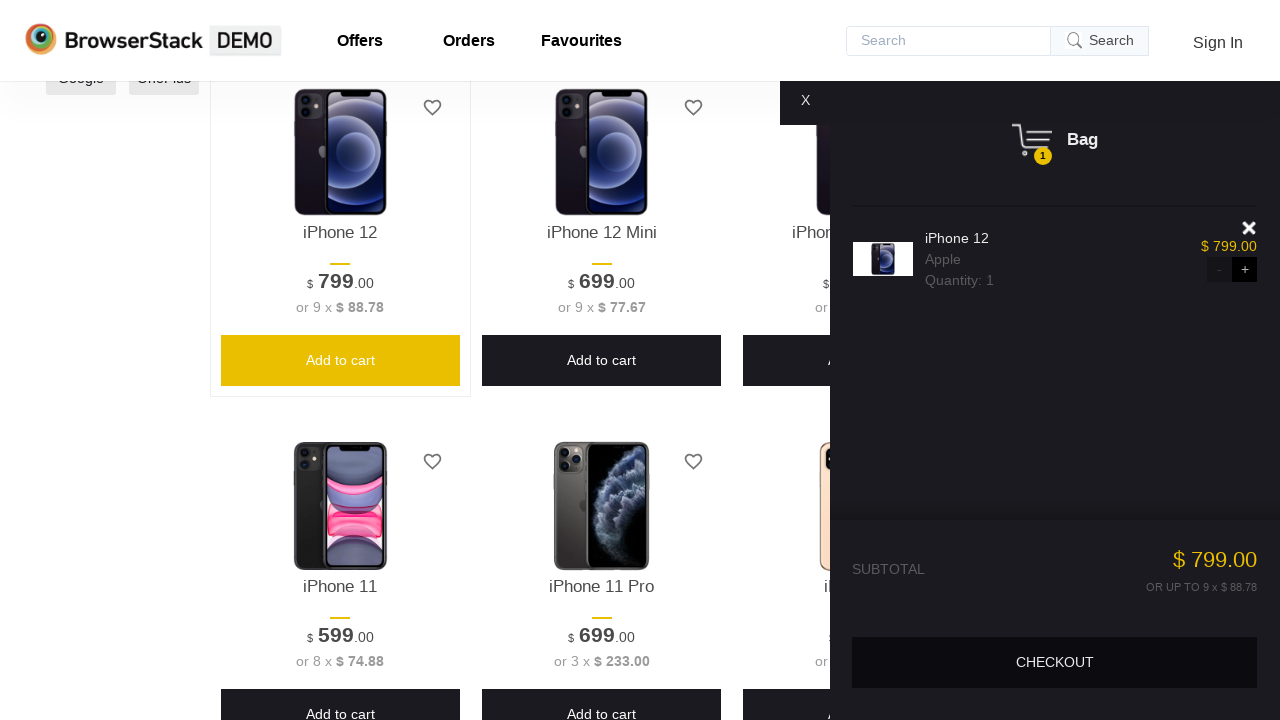